Tests form input functionality by filling a first name field using CSS selector

Starting URL: https://play2.automationcamp.ir

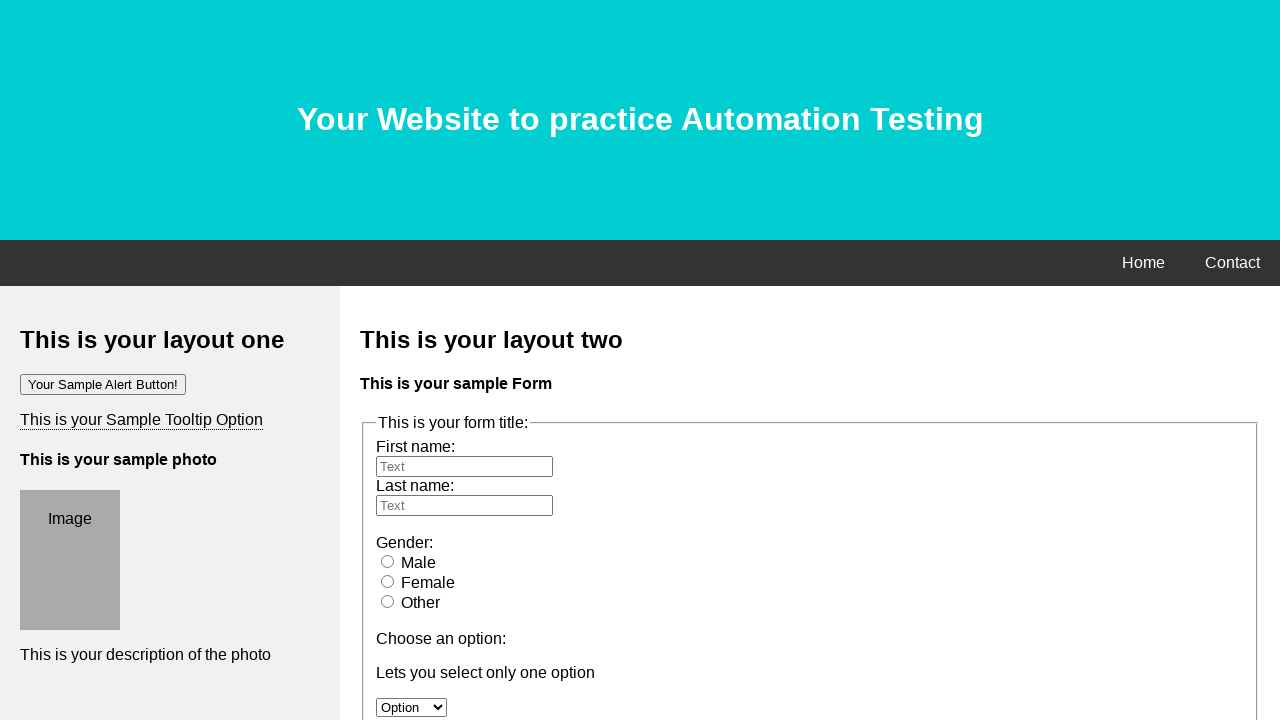

Filled first name field with 'CSS Selector' using CSS selector on input[id='fname']
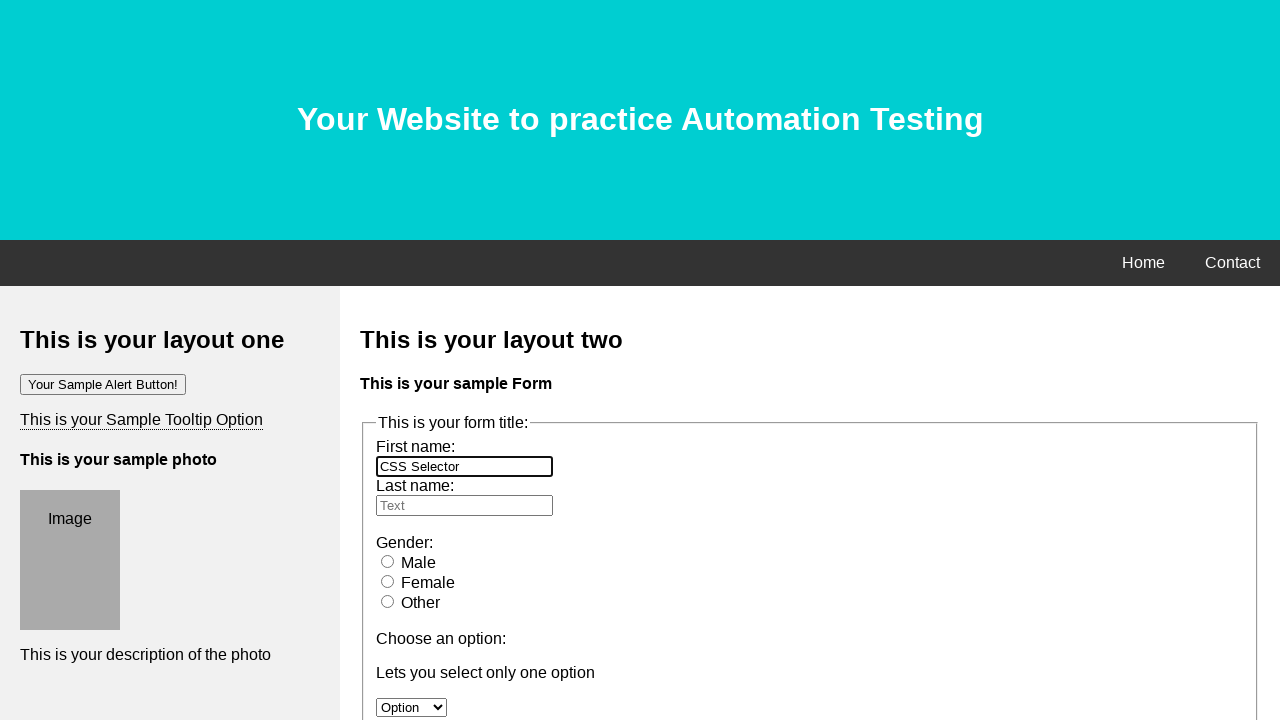

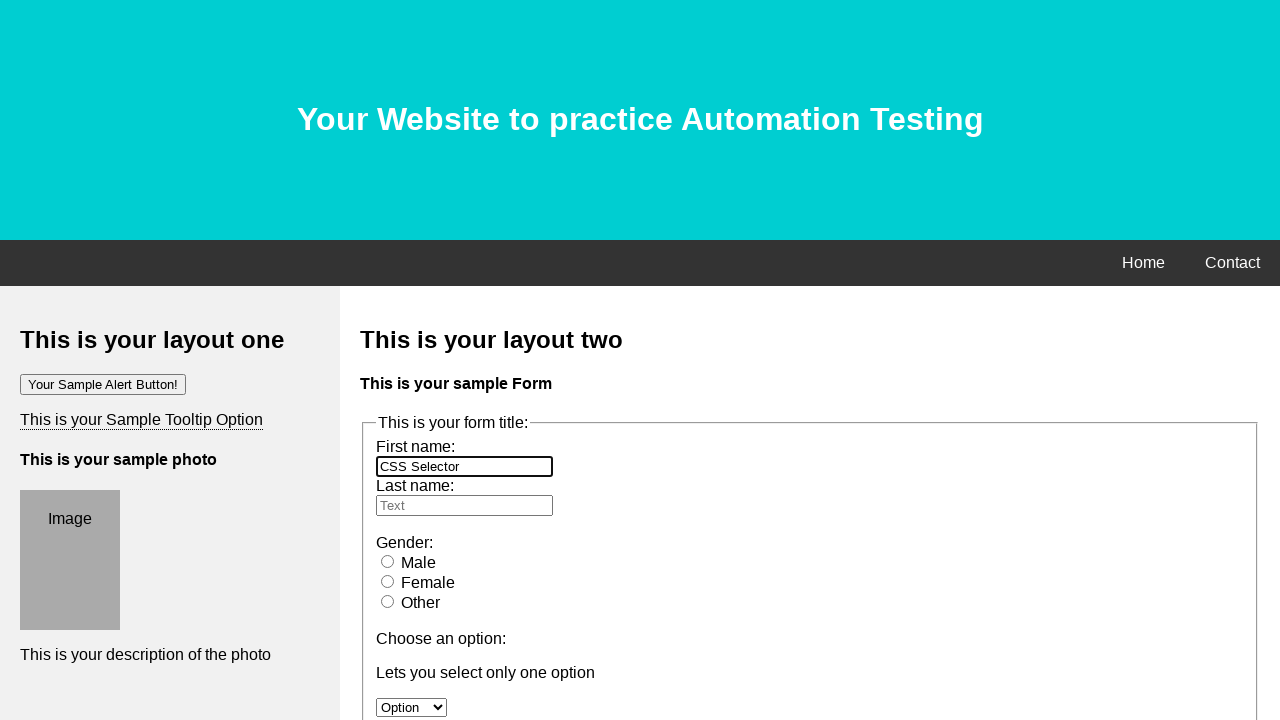